Navigates to practice site, clicks on Registration Form link, and verifies the placeholder attributes of the first name, last name, and username input fields.

Starting URL: https://practice.cydeo.com/

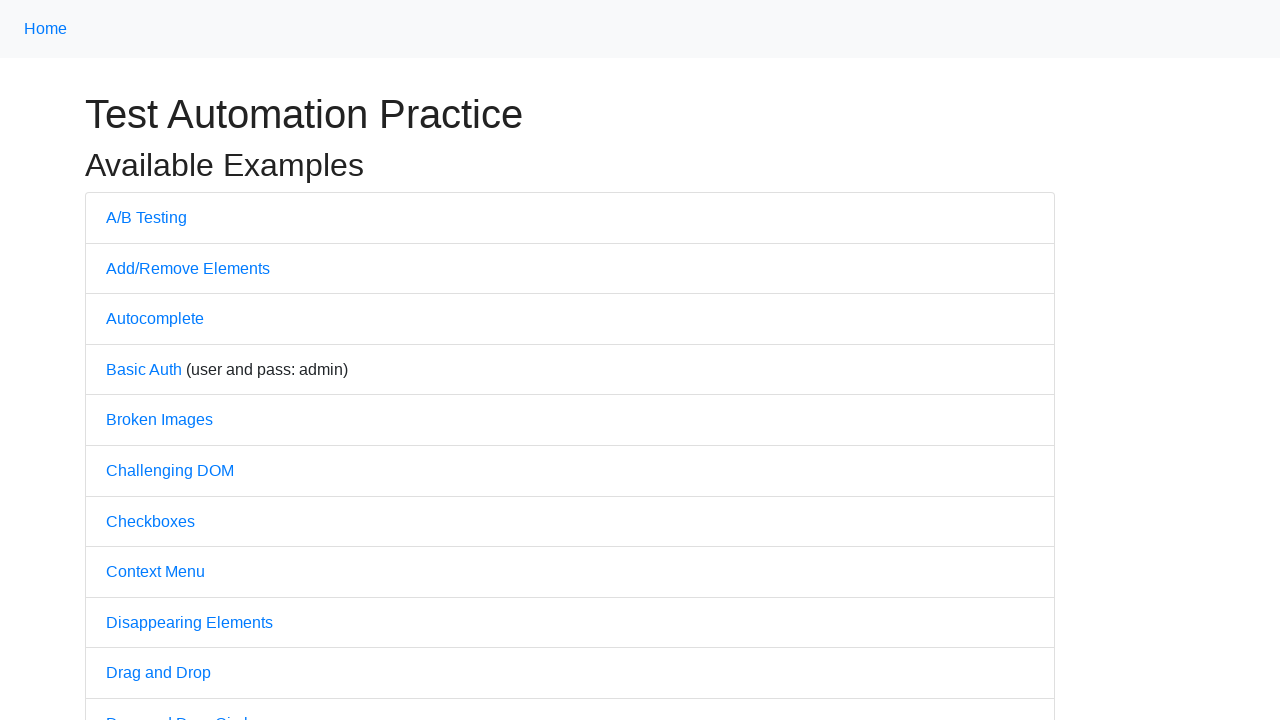

Clicked on Registration Form link at (170, 360) on text=Registration Form
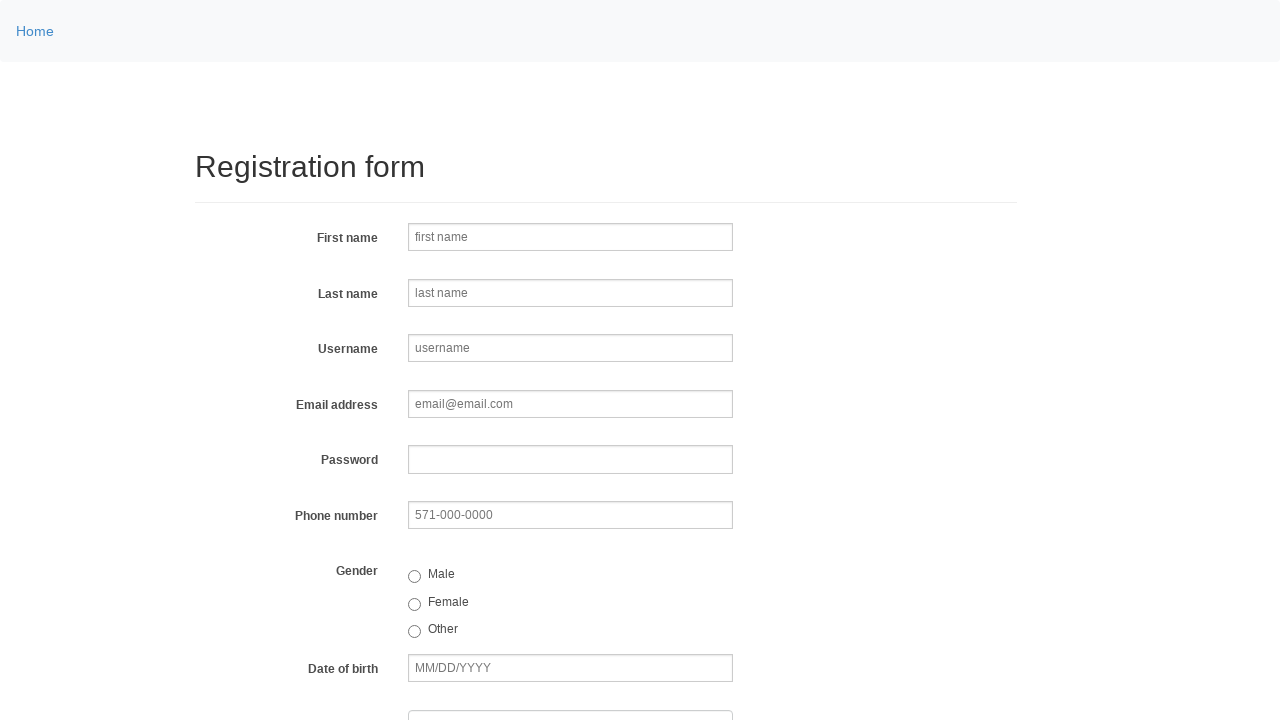

Registration form loaded - first name input field appeared
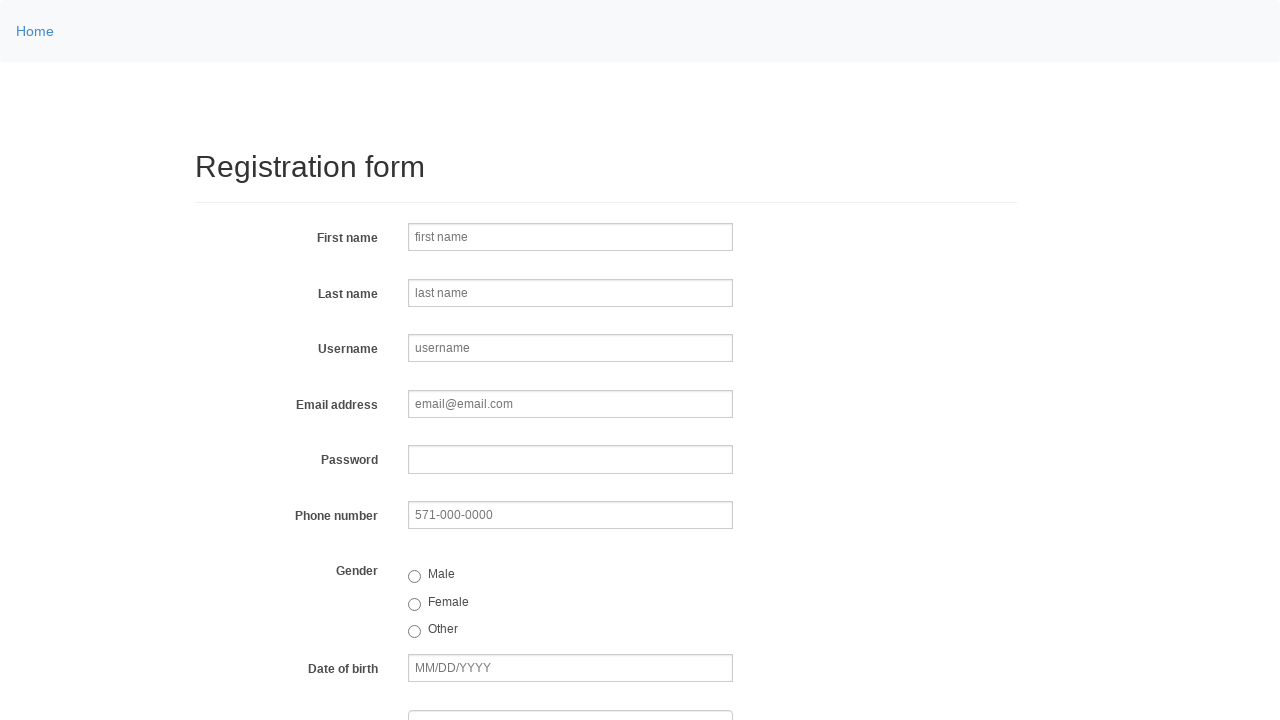

Retrieved first name placeholder attribute: 'first name'
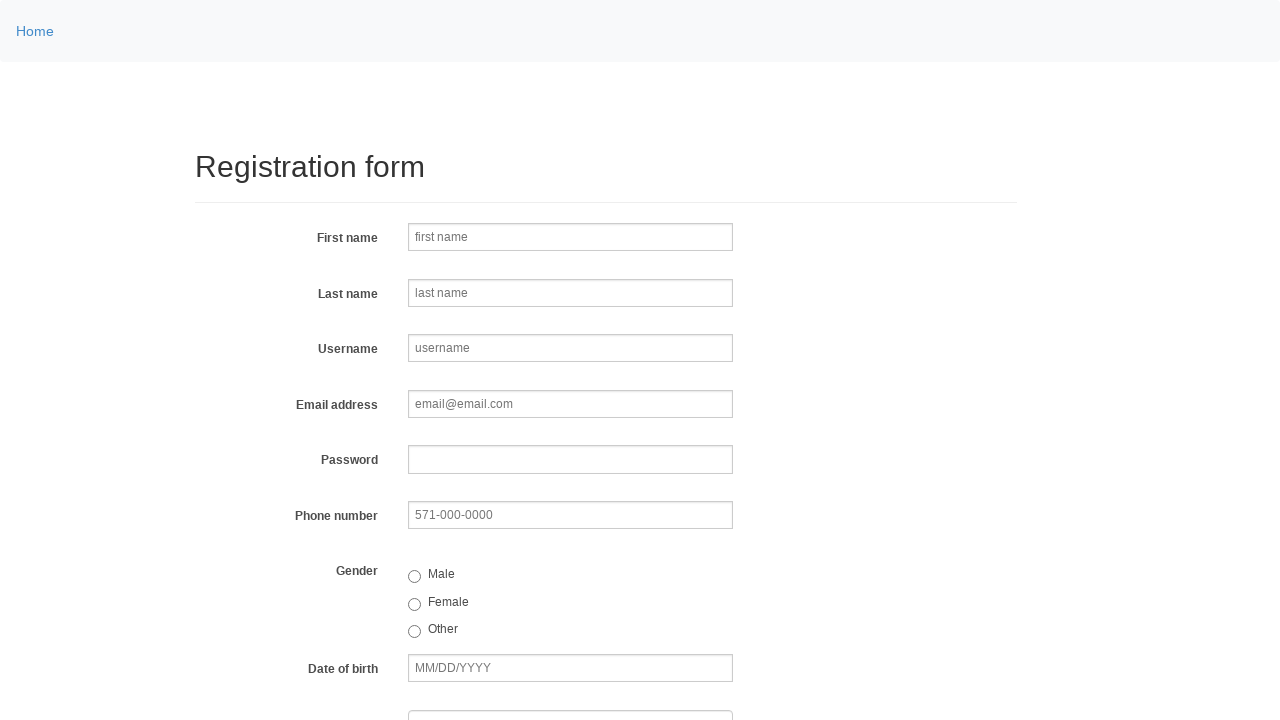

Retrieved last name placeholder attribute: 'last name'
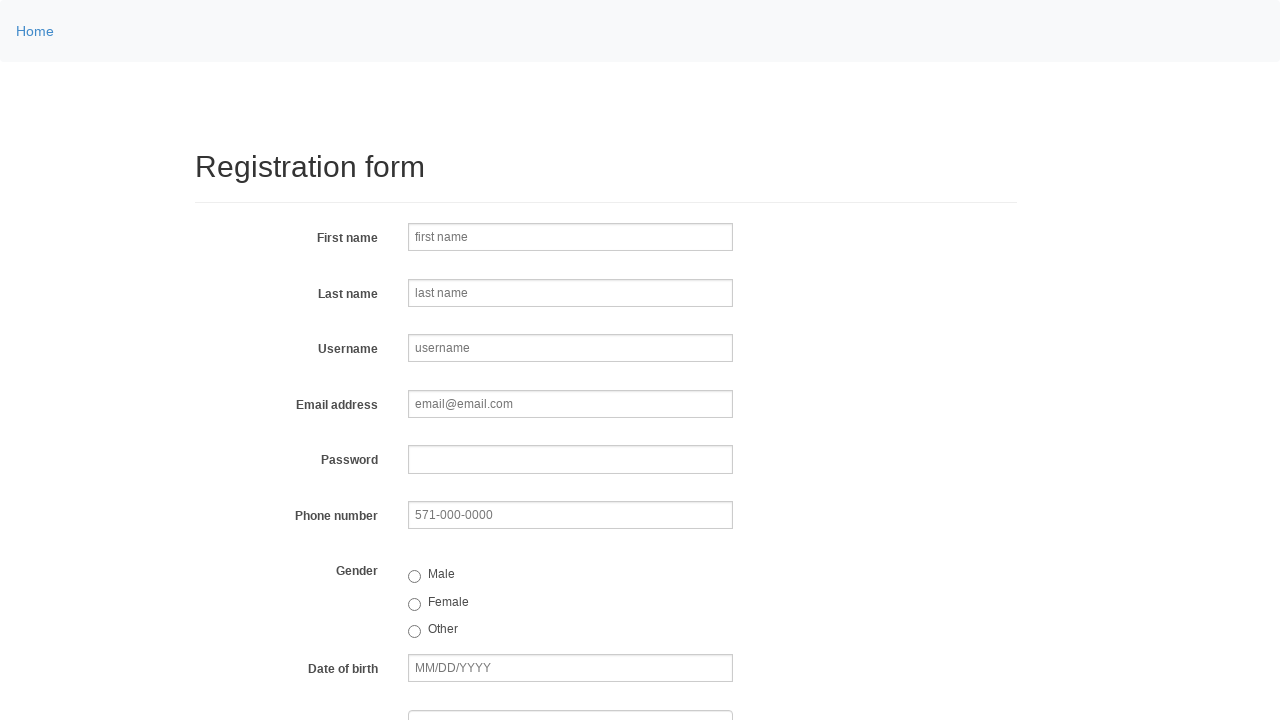

Retrieved username placeholder attribute: 'username'
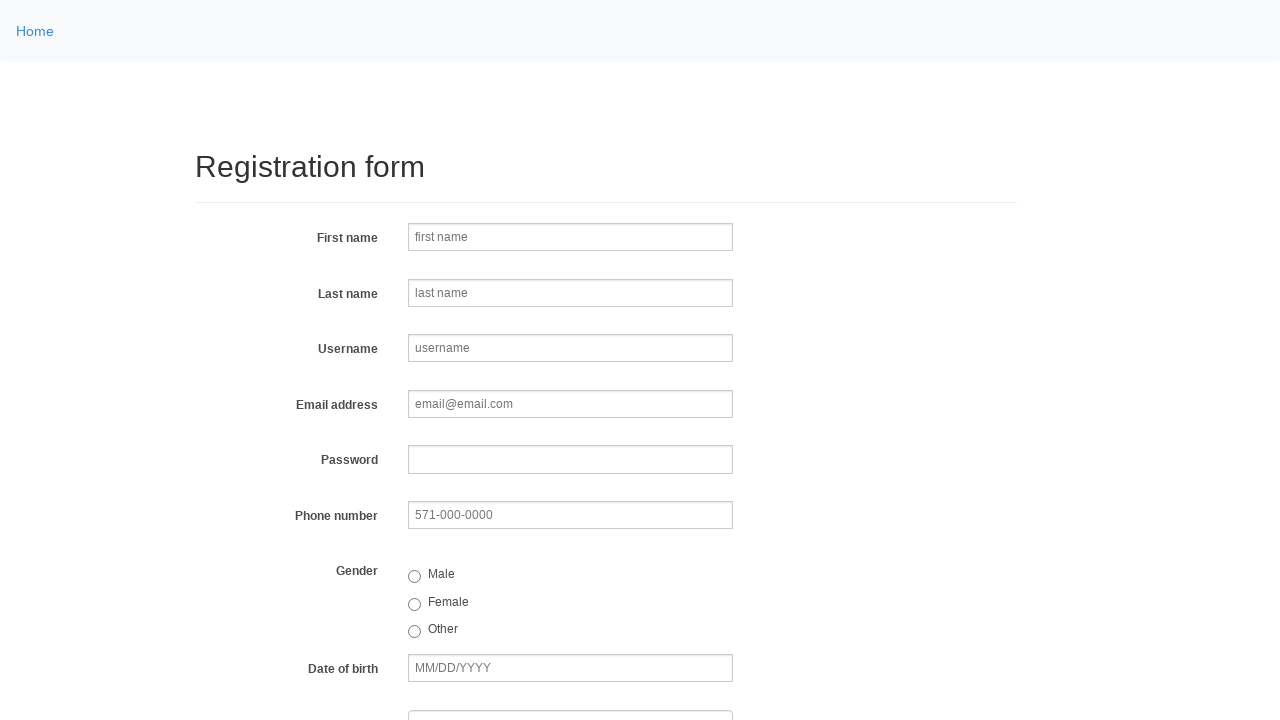

Verified first name placeholder is 'first name'
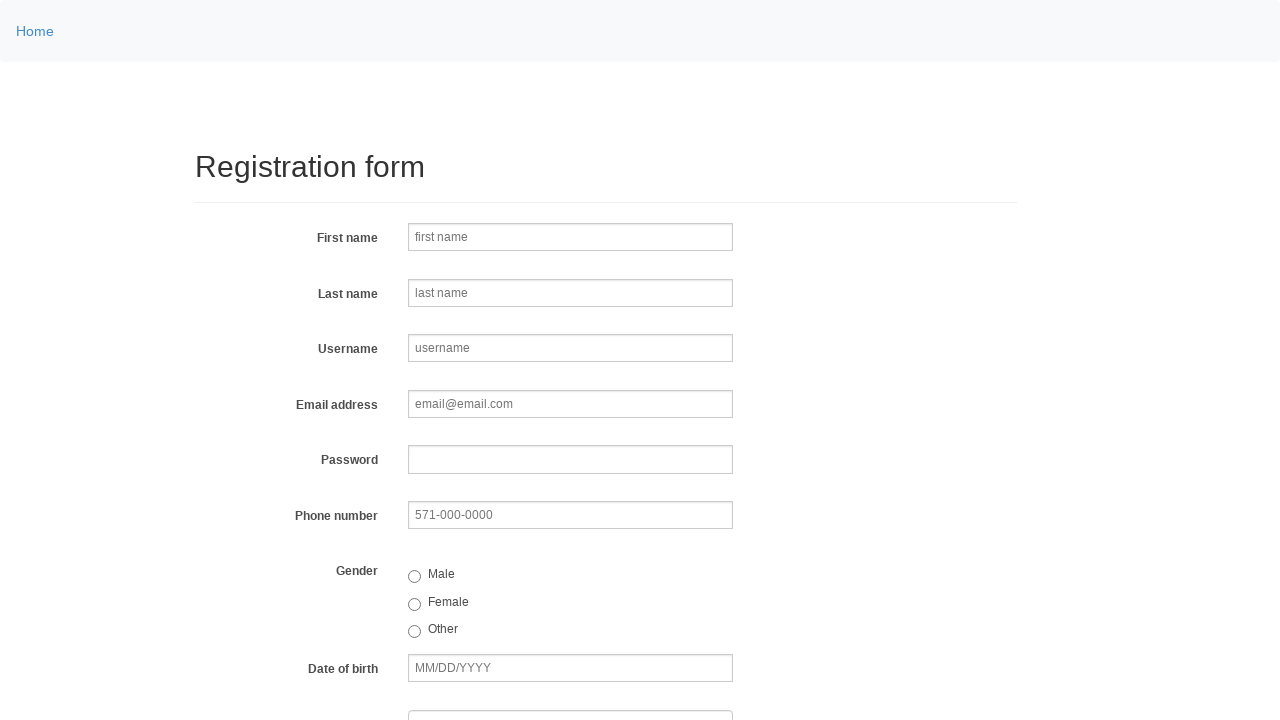

Verified last name placeholder is 'last name'
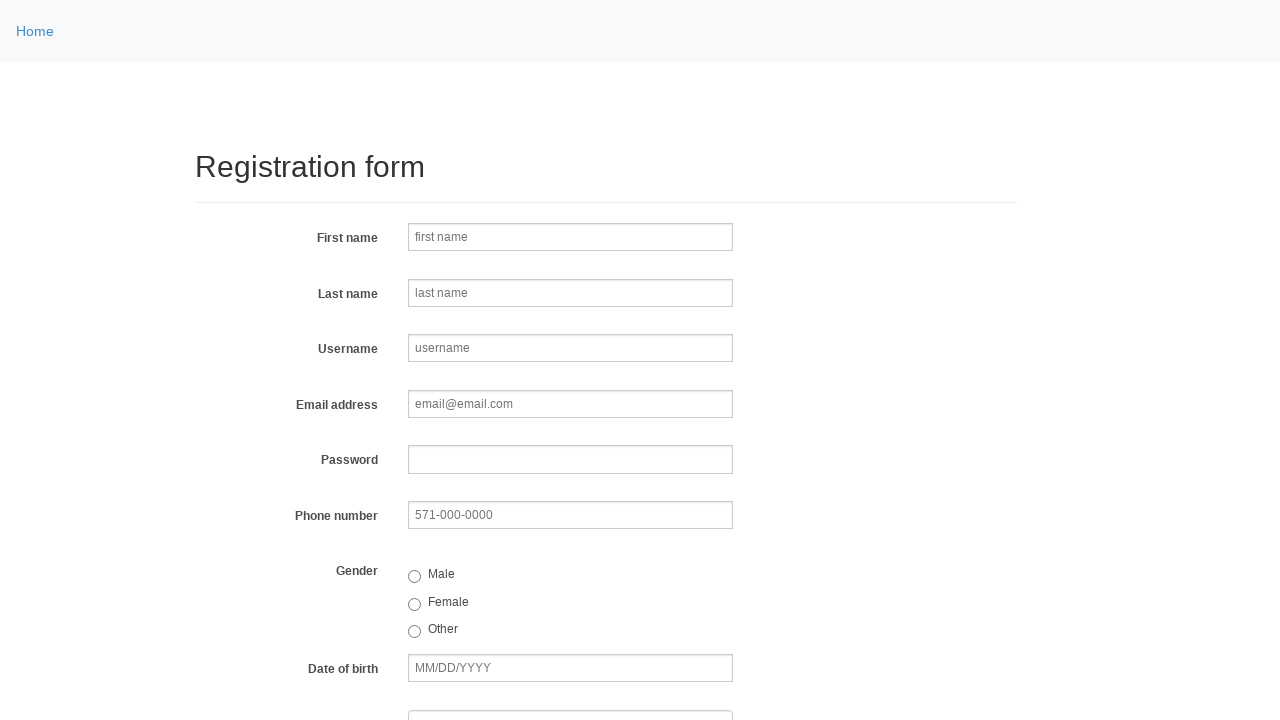

Verified username placeholder is 'username'
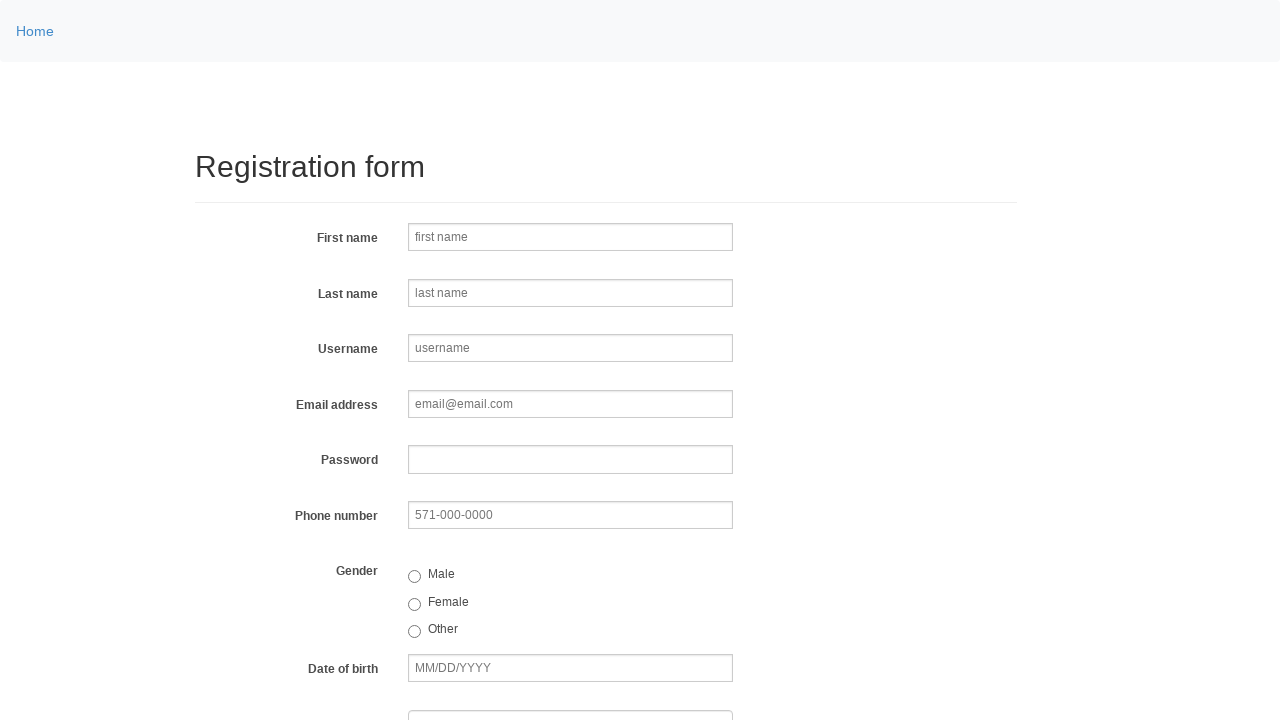

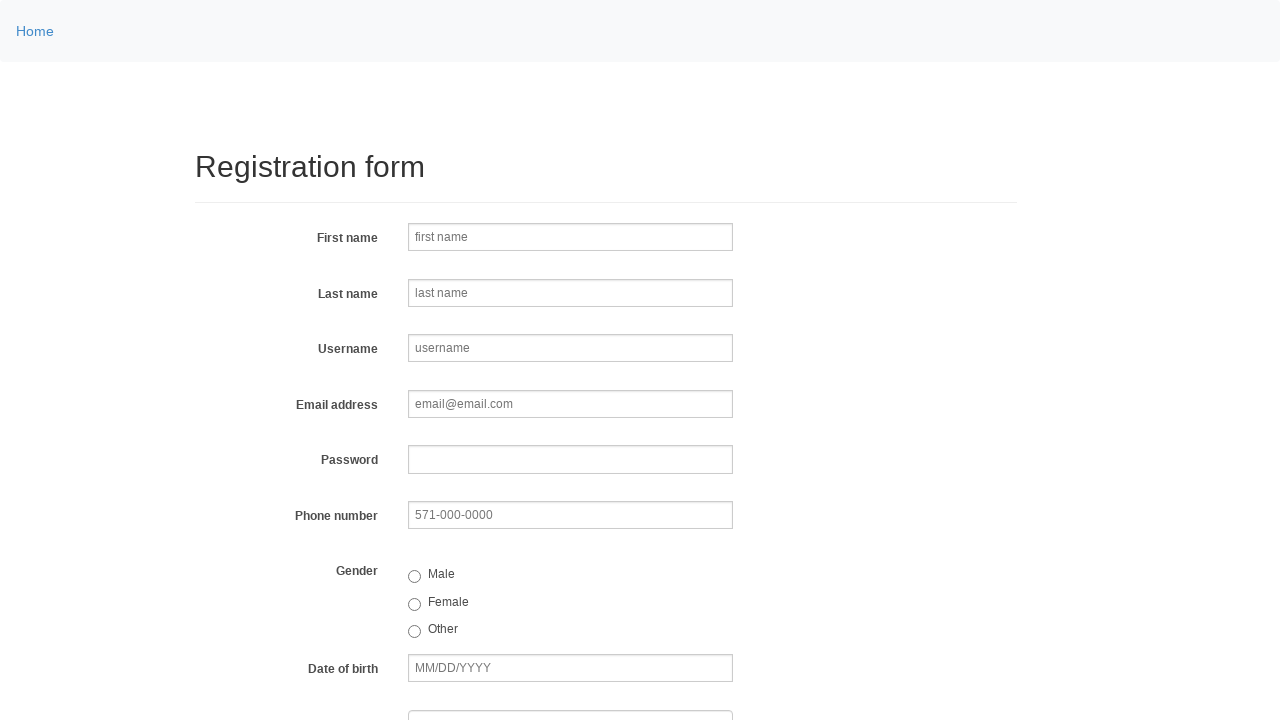